Navigates to Sauce Labs homepage and verifies the page title matches the expected value

Starting URL: https://saucelabs.com/

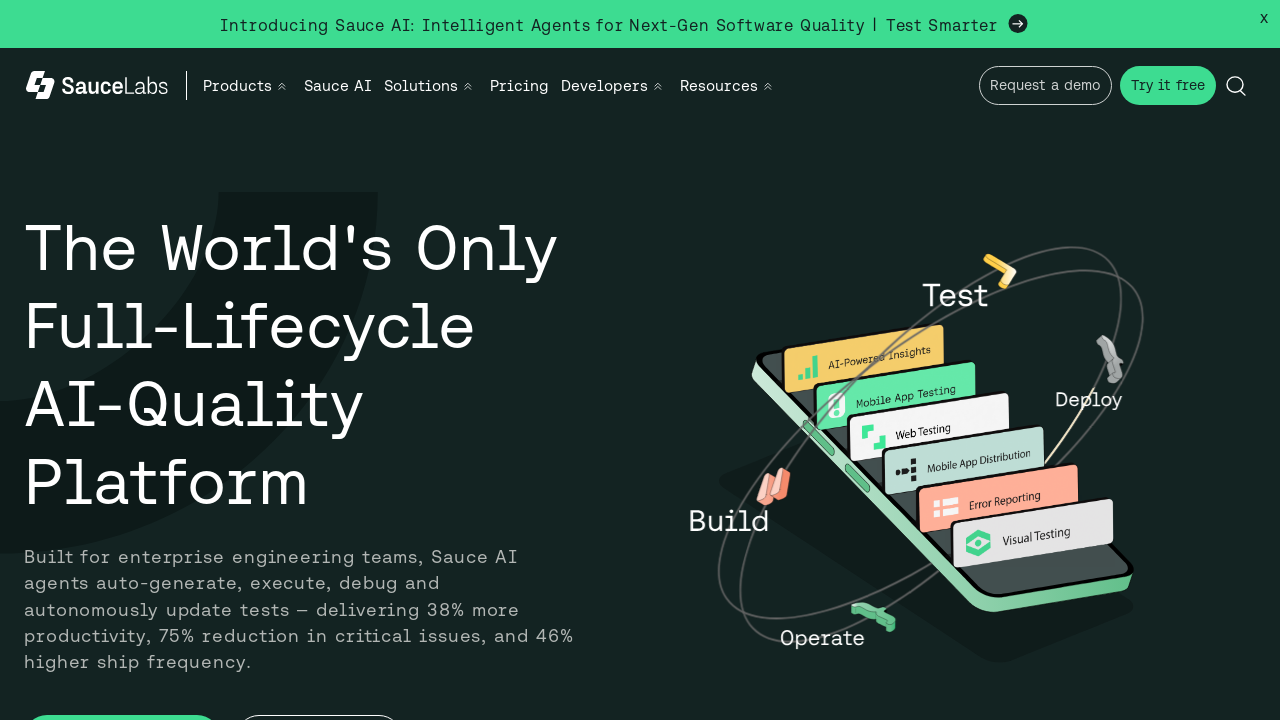

Waited for page DOM to load
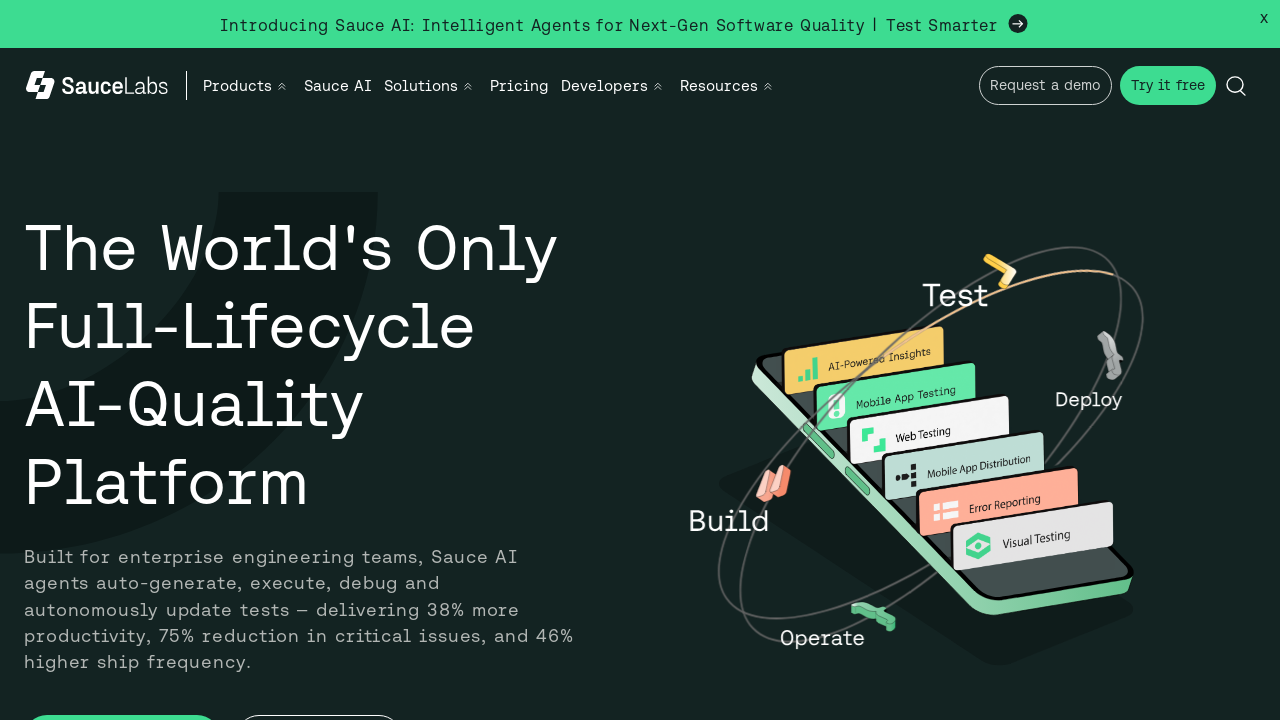

Verified page title matches expected value: 'Sauce Labs: Cross Browser Testing, Selenium Testing & Mobile Testing'
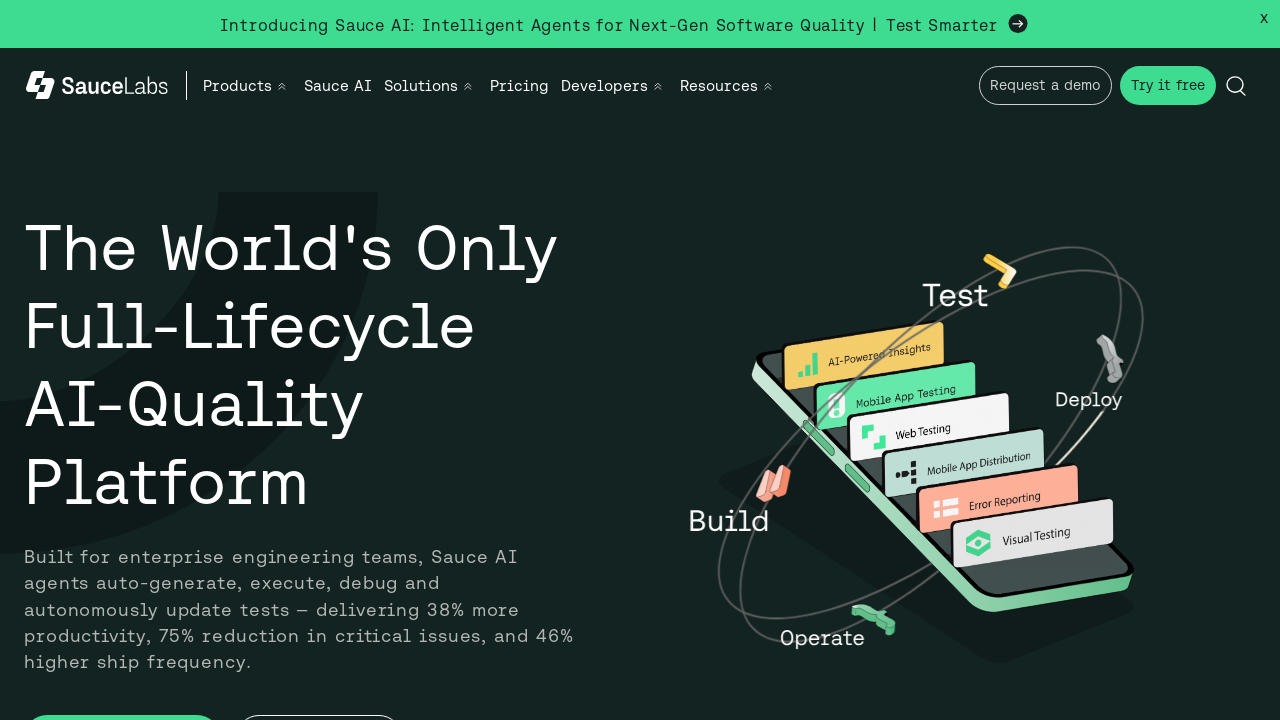

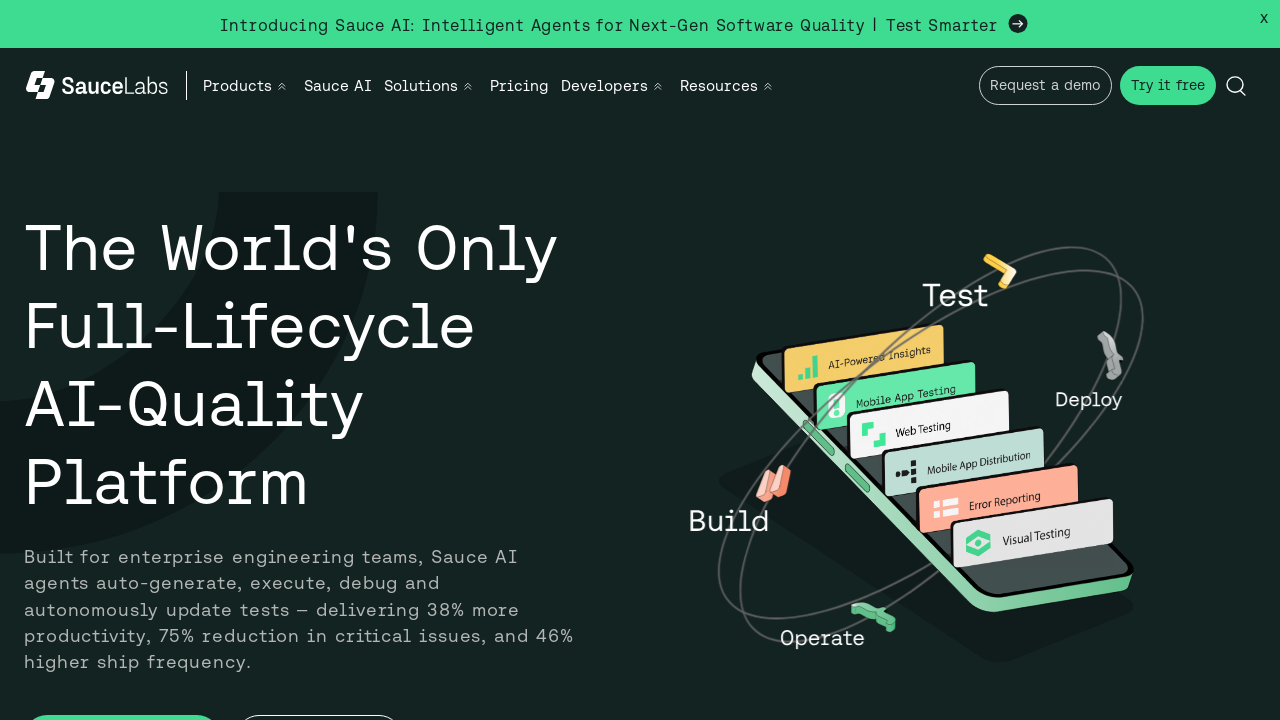